Navigates to RedBus website and waits for the page to load completely

Starting URL: https://www.redbus.in/

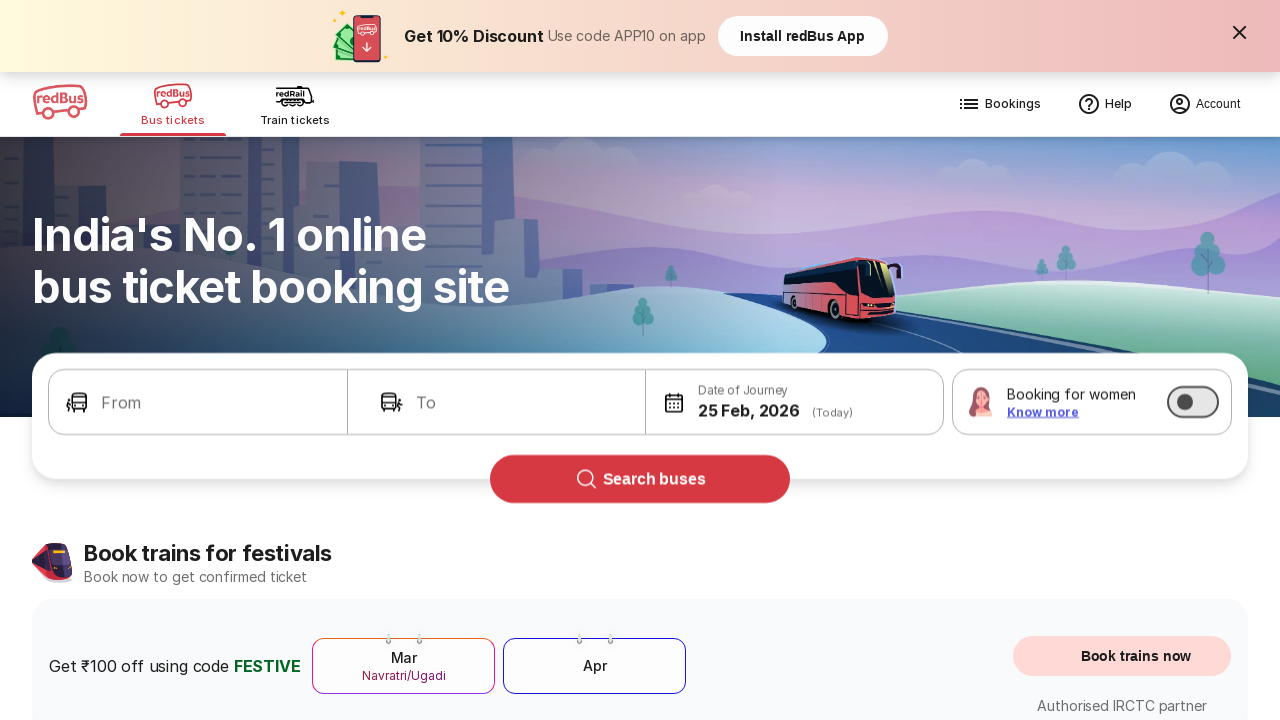

Waited 10 seconds for RedBus page to fully load
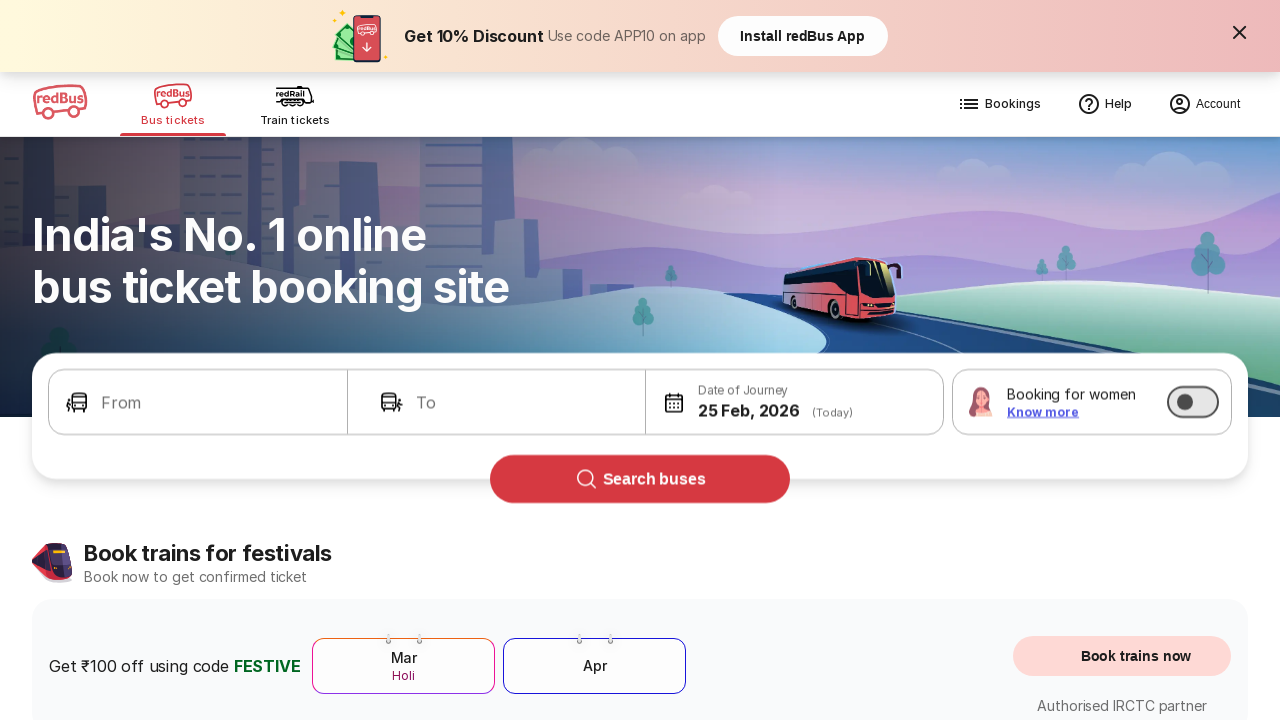

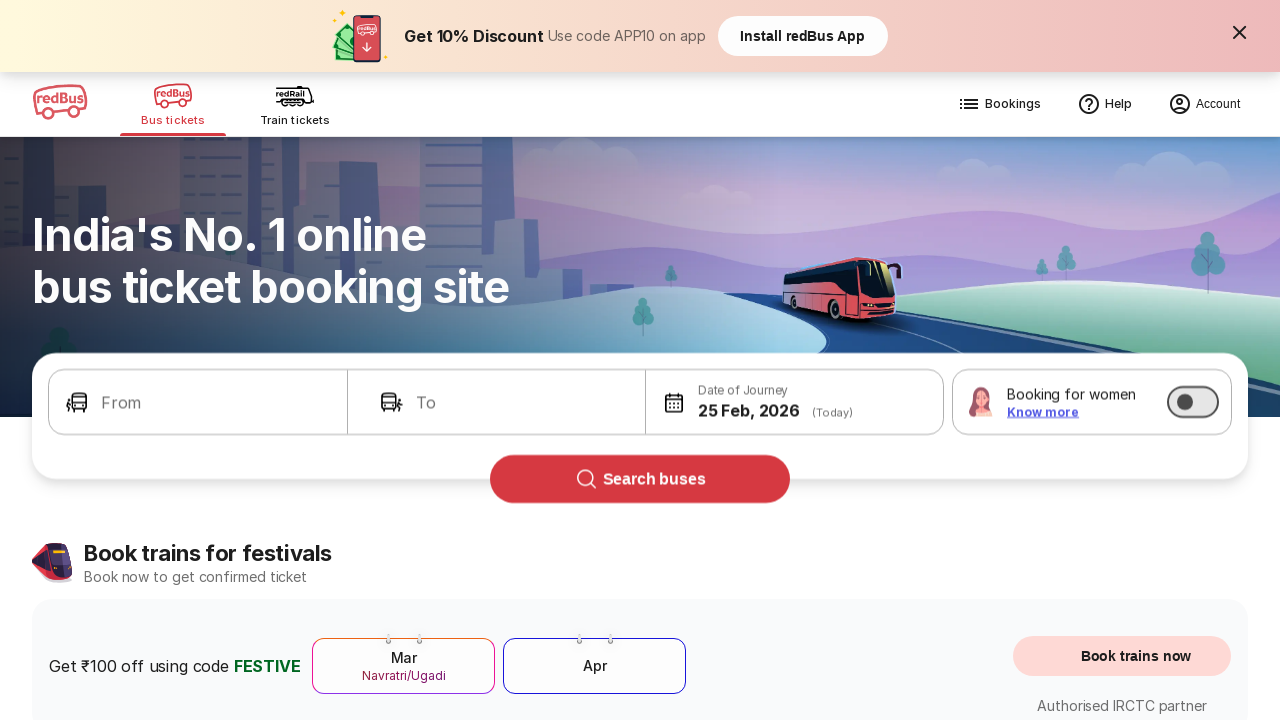